Tests a JavaScript prompt dialog by clicking the prompt button, entering text, accepting it, and verifying the entered text appears in the result

Starting URL: http://the-internet.herokuapp.com/javascript_alerts

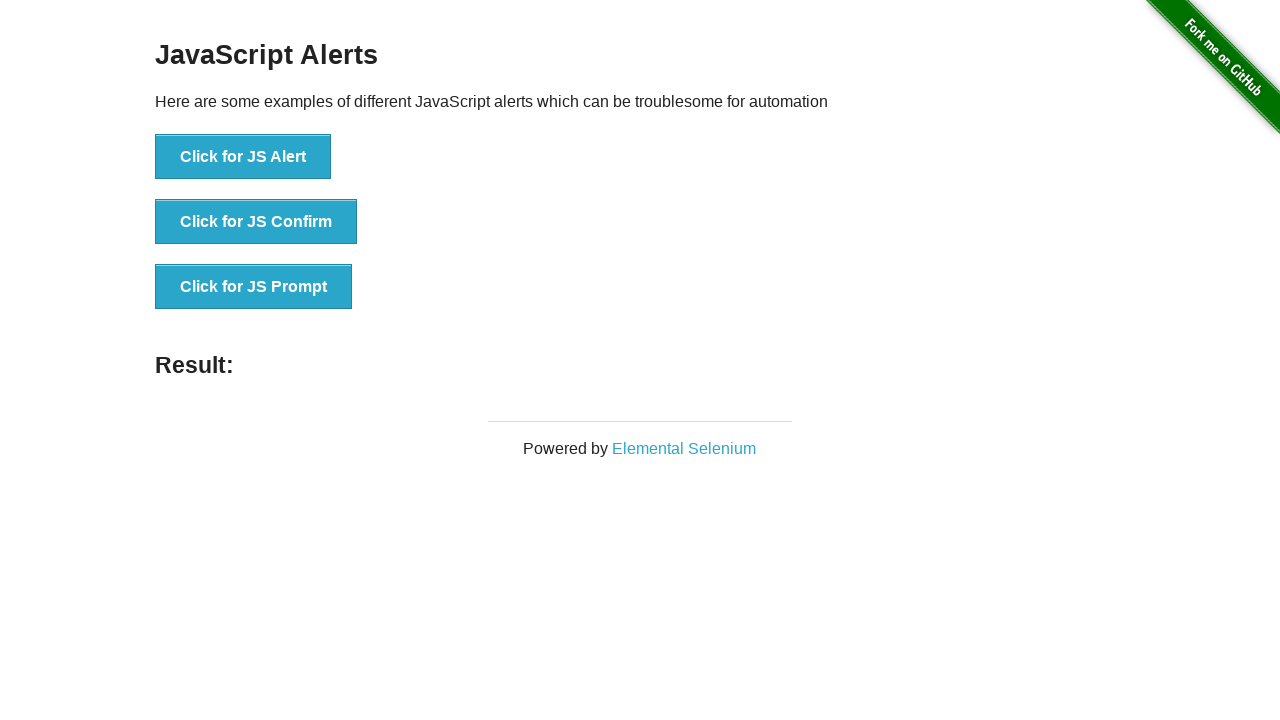

Set up dialog handler to accept prompt with 'Test message!!!'
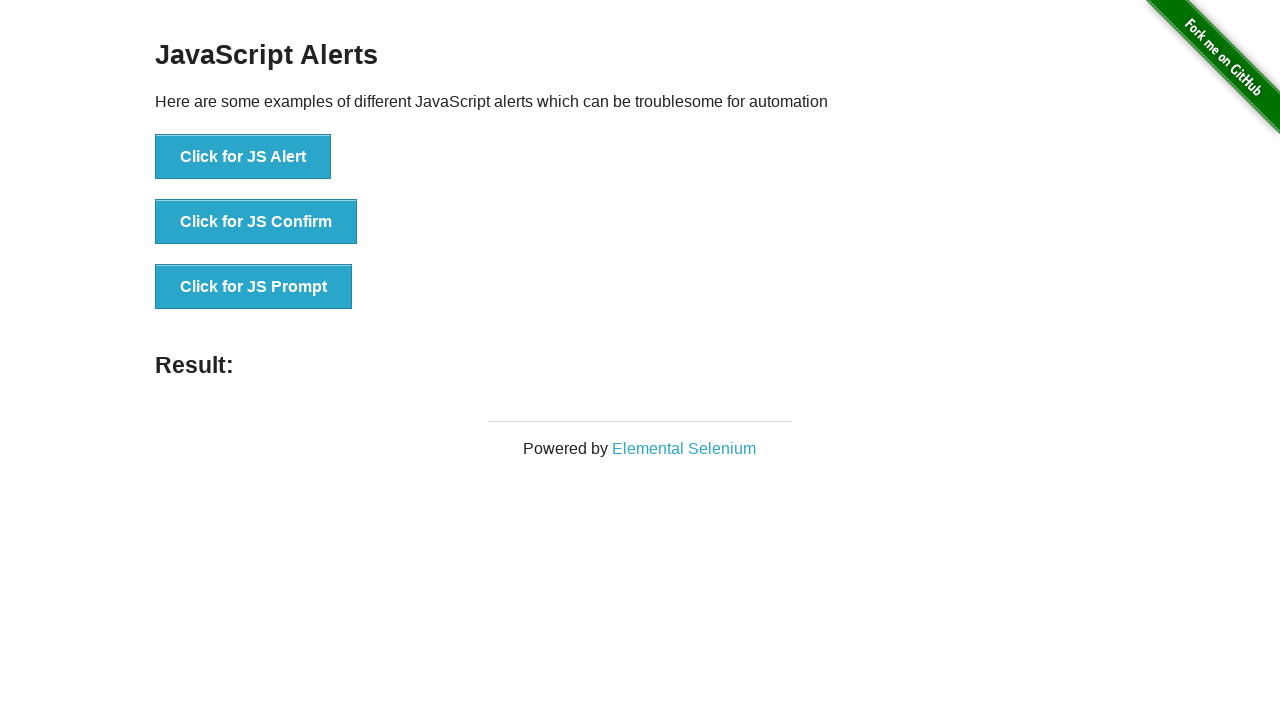

Clicked the JavaScript prompt button at (254, 287) on xpath=//button[@onclick = 'jsPrompt()']
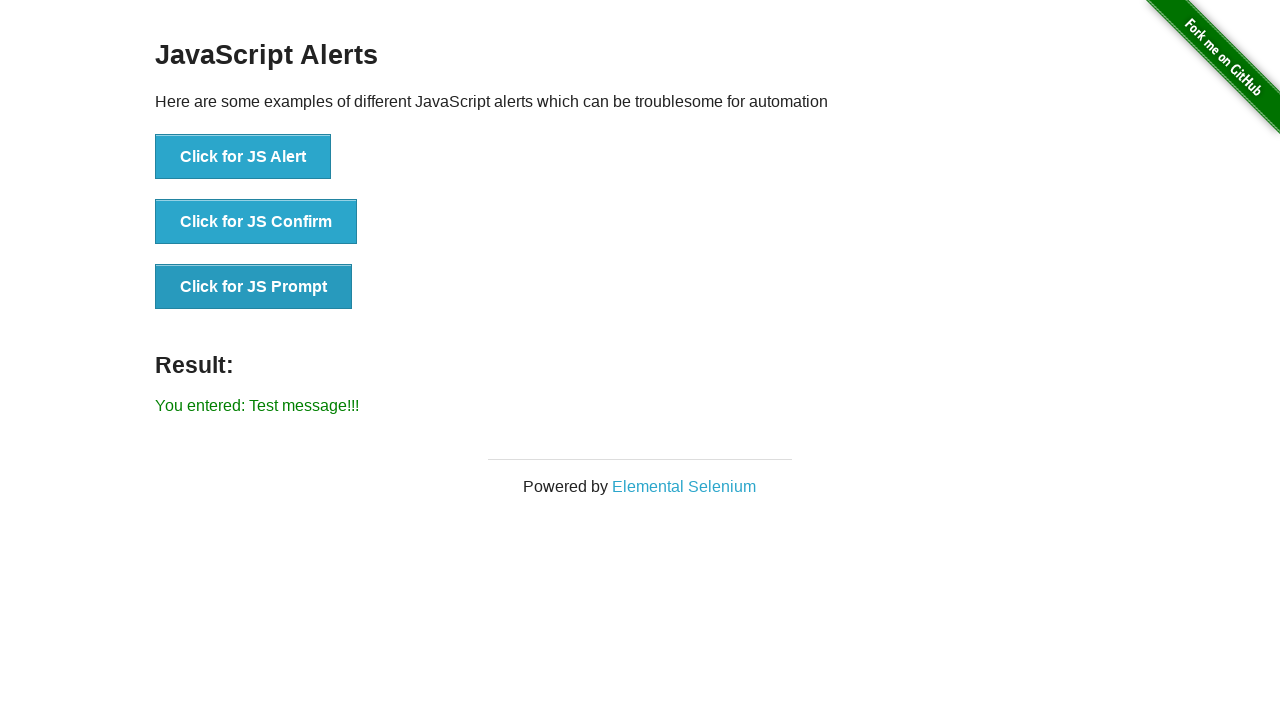

Result element appeared after accepting prompt
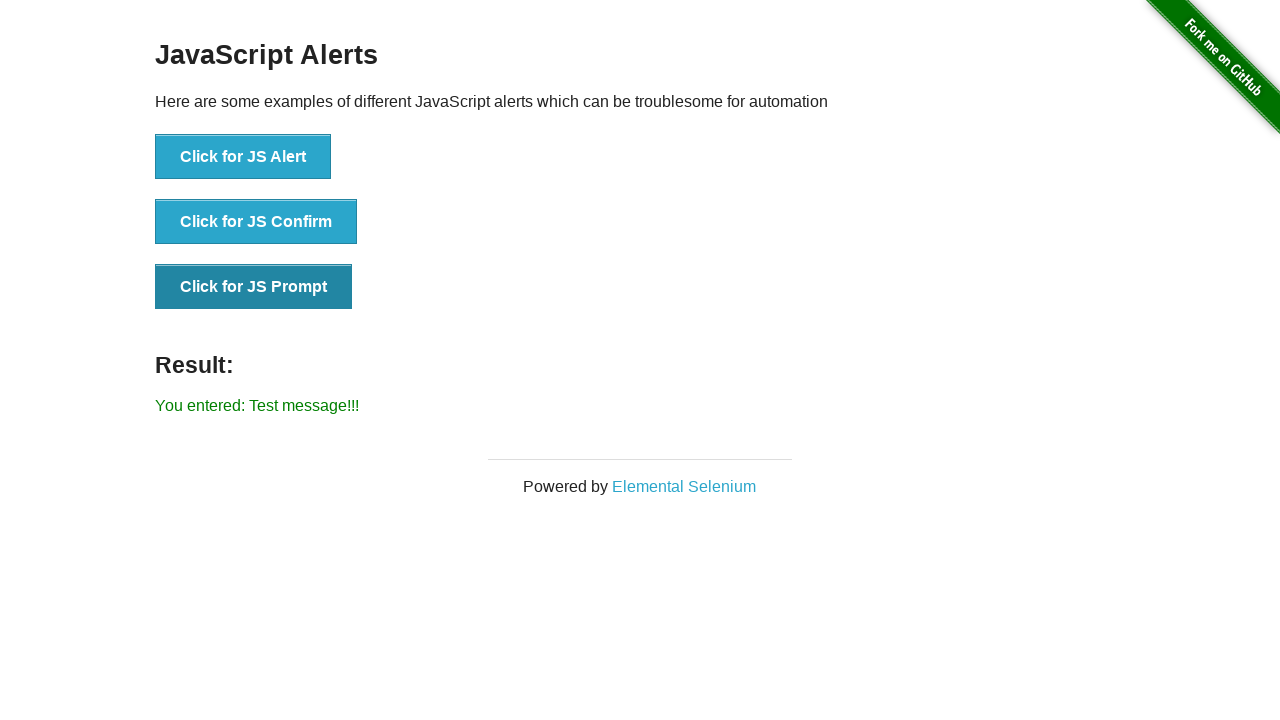

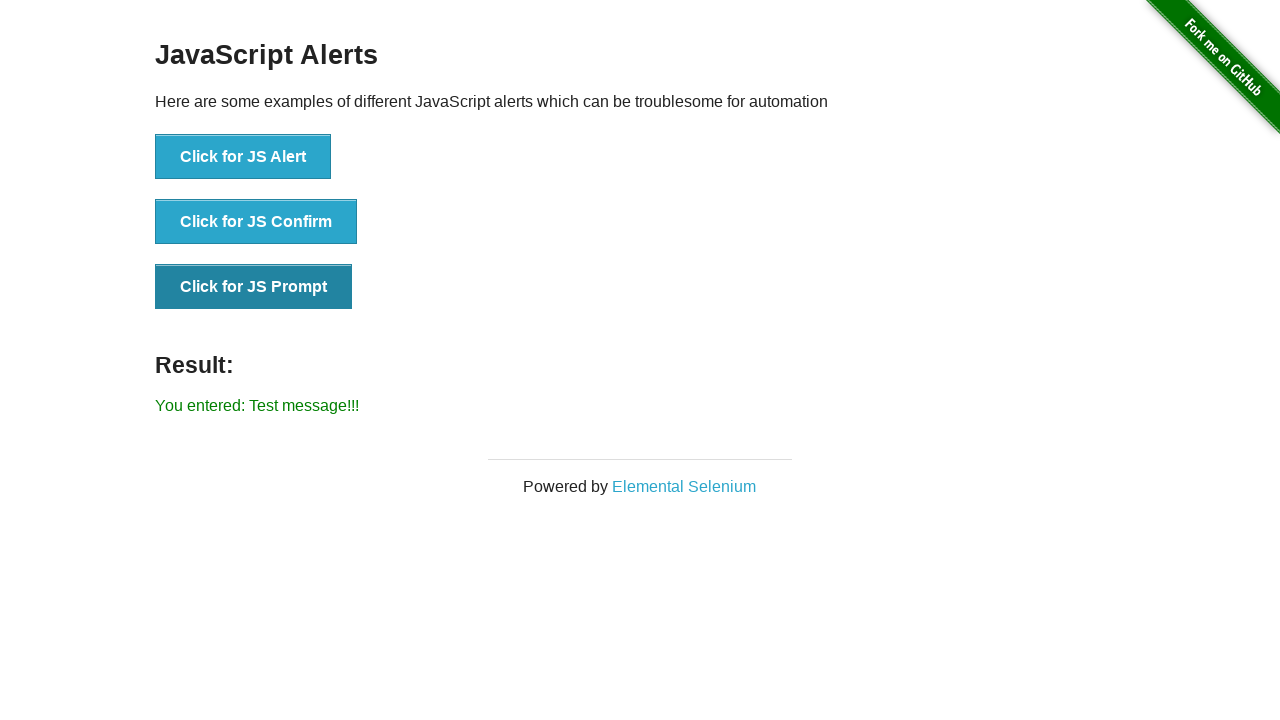